Tests password that is too short - expects invalid value for 6-character string "Kg*8uy"

Starting URL: https://testpages.eviltester.com/styled/apps/7charval/simple7charvalidation.html

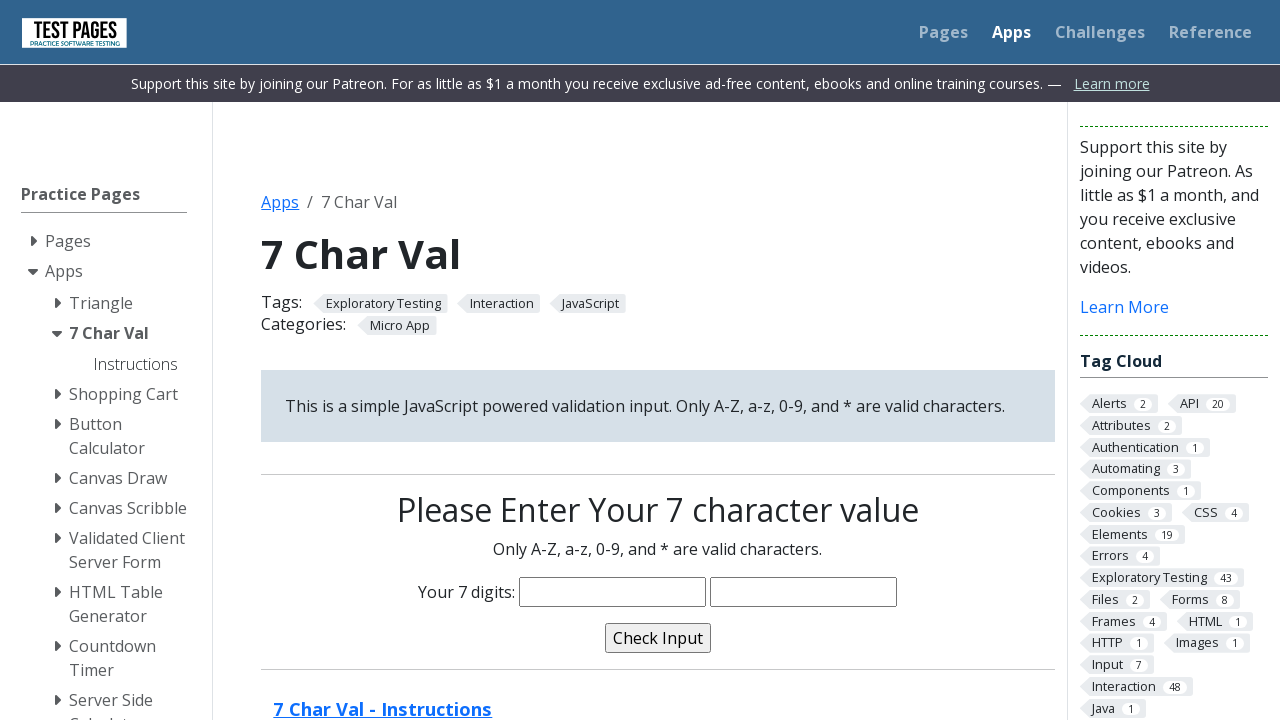

Filled character input field with short password 'Kg*8uy' (6 characters) on input[name='characters']
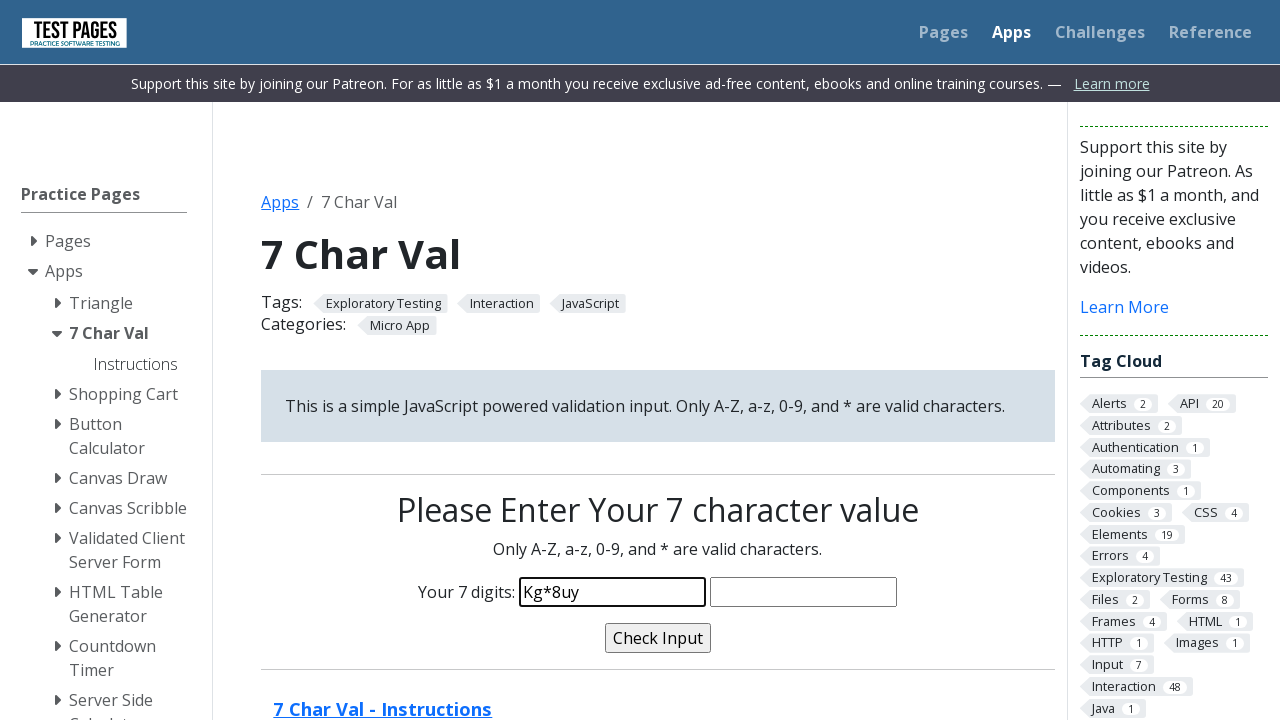

Clicked validate button to test short password validation at (658, 638) on input[name='validate']
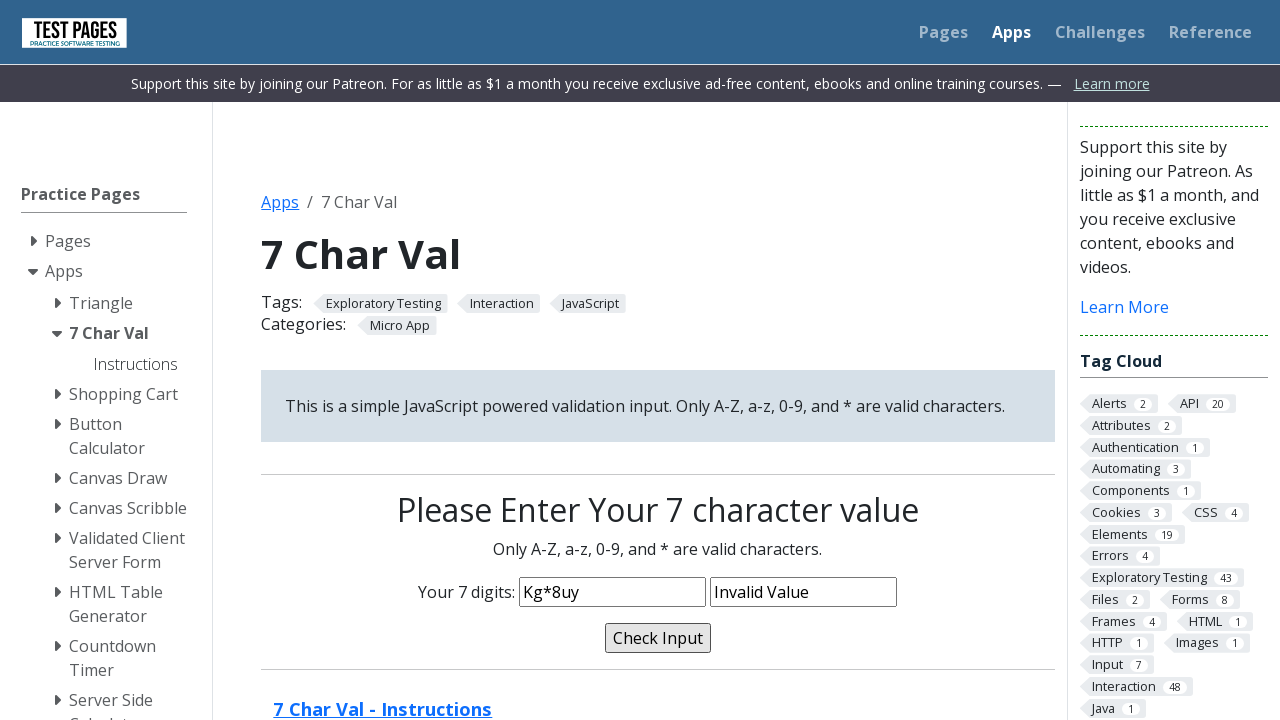

Validation message appeared after clicking validate
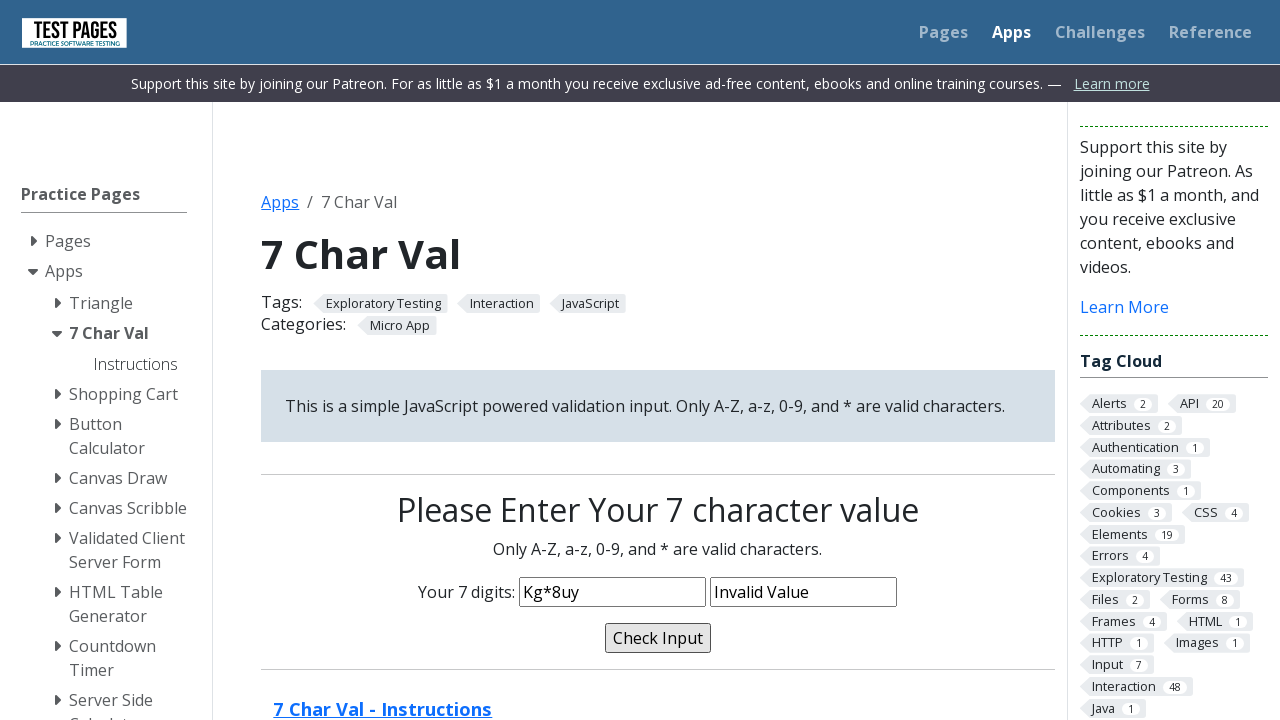

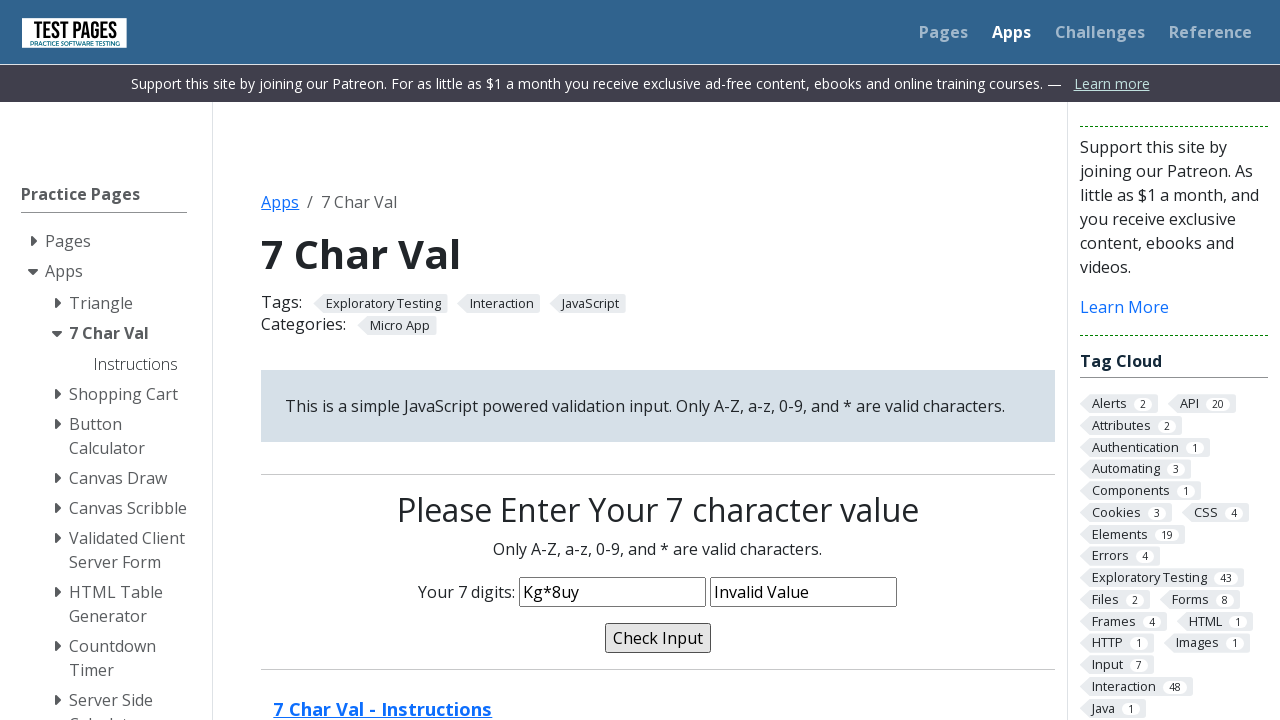